Tests Shadow DOM navigation on a Polymer shop application by accessing nested shadow roots and clicking on a shop button link

Starting URL: https://shop.polymer-project.org/

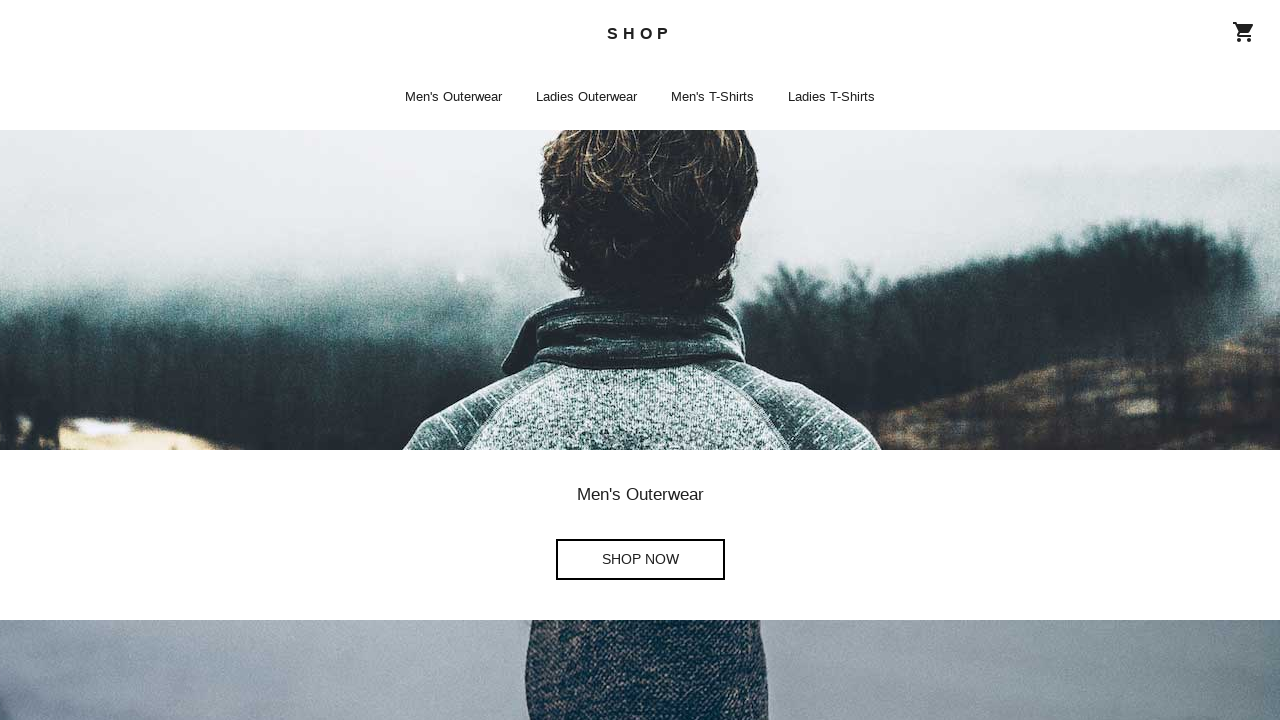

Located shop button link element in shadow DOM hierarchy (shop-app > iron-pages > shop-home > shop-button > a)
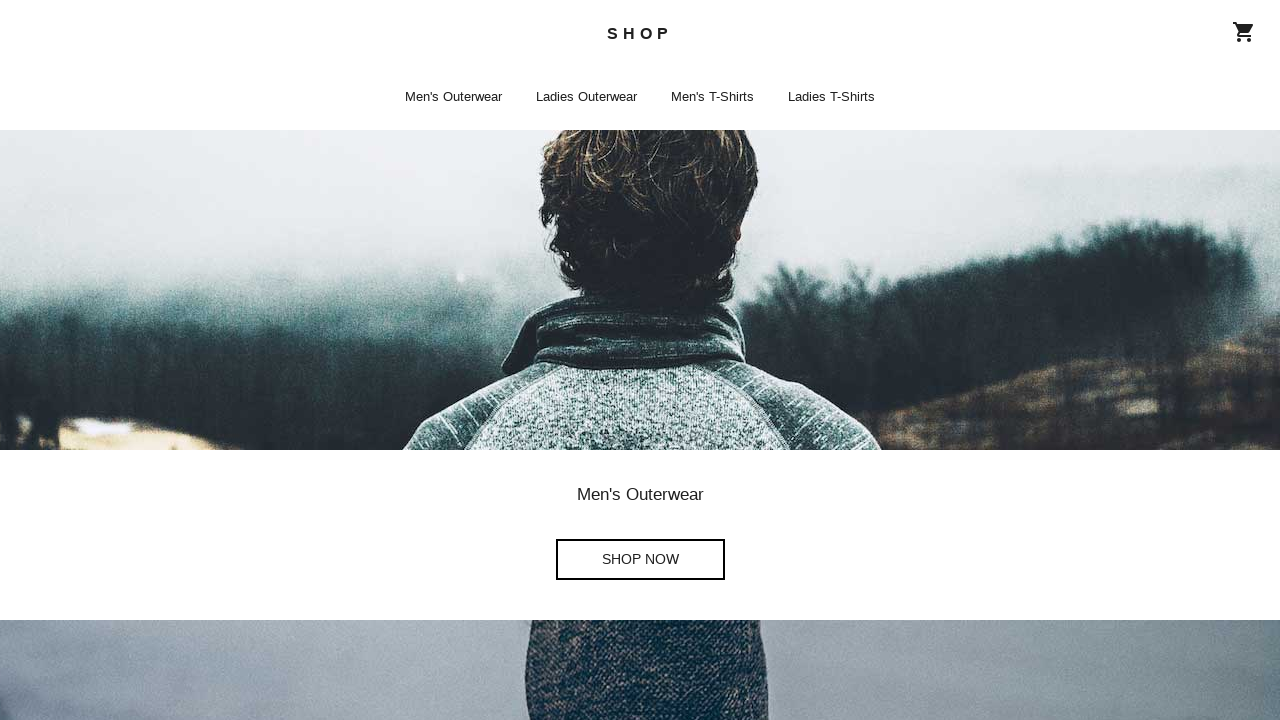

Clicked shop button link in shadow DOM at (640, 560) on shop-app >> iron-pages > shop-home >> div:nth-of-type(1) > shop-button > a
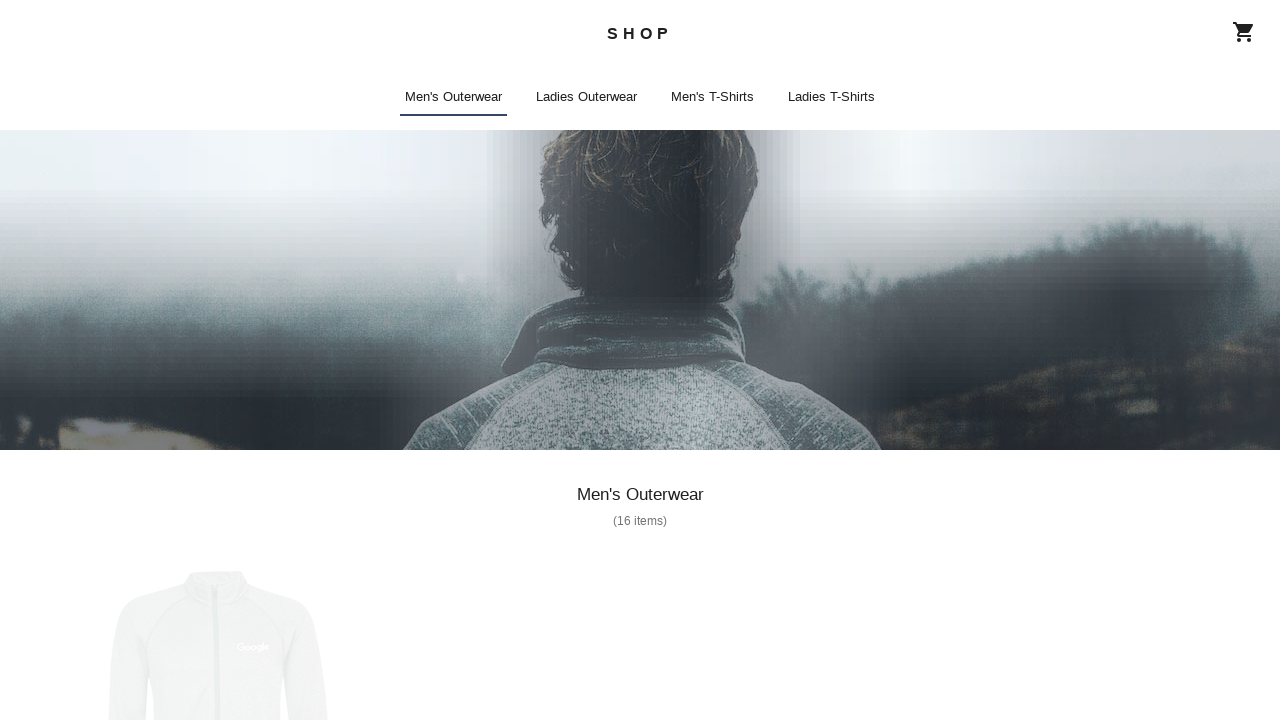

Navigation completed and network idle state reached
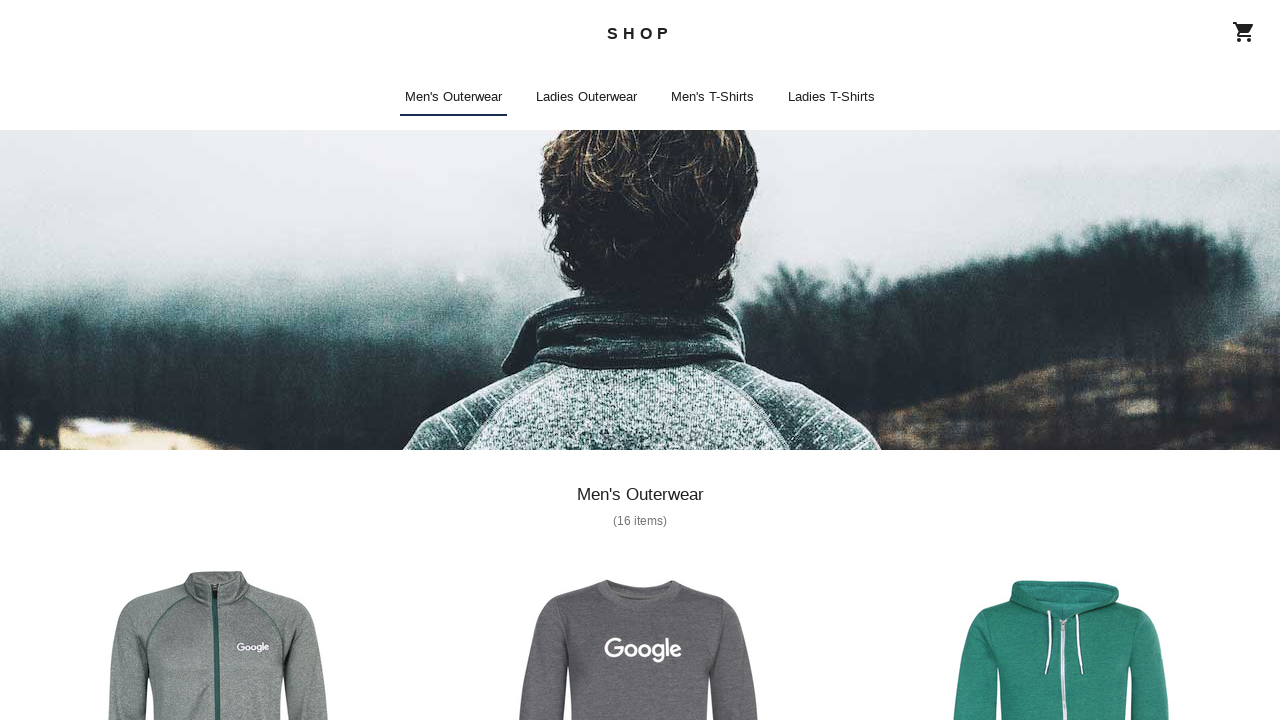

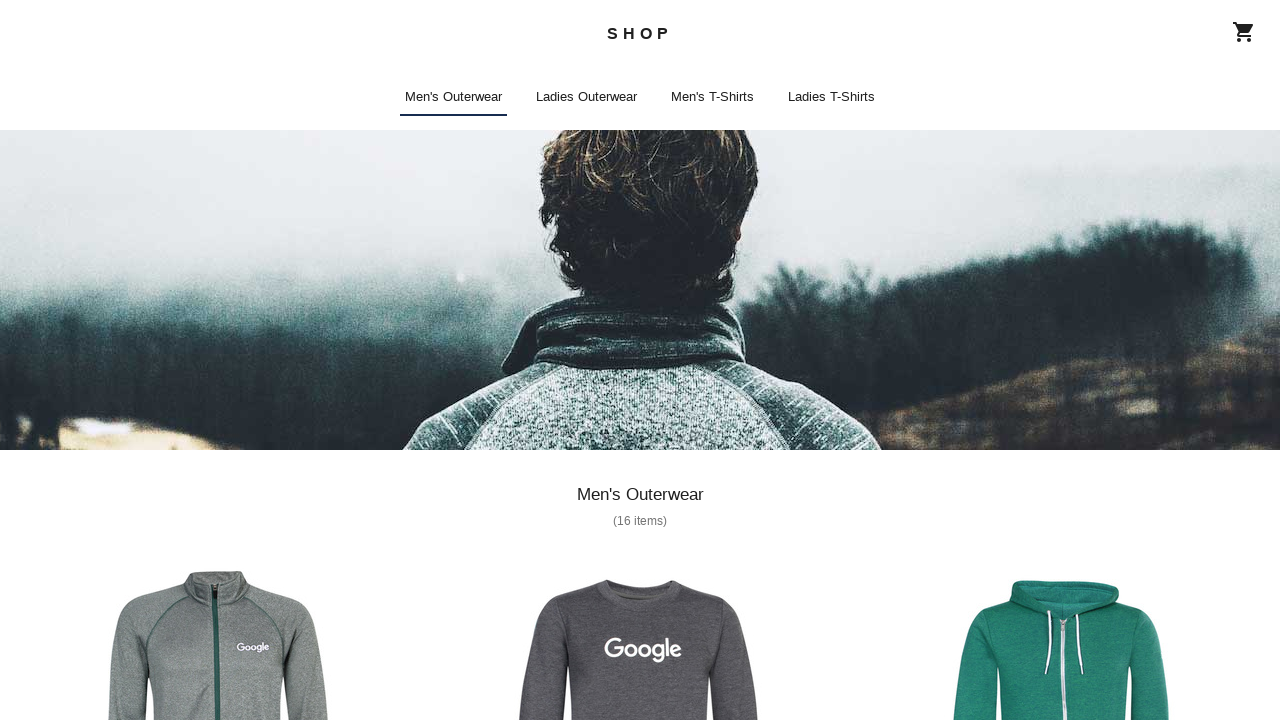